Tests the alert dialog by clicking the launch alert button and verifying the alert text

Starting URL: https://bonigarcia.dev/selenium-webdriver-java/dialog-boxes.html

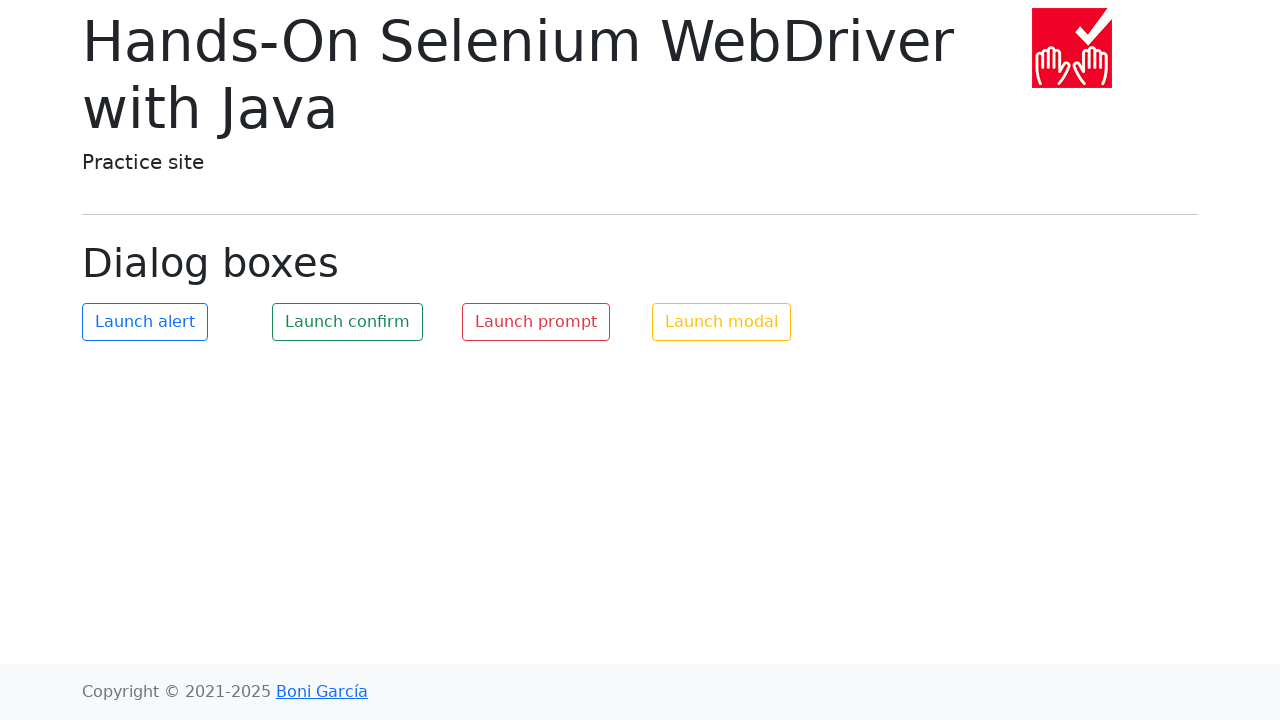

Navigated to dialog boxes test page
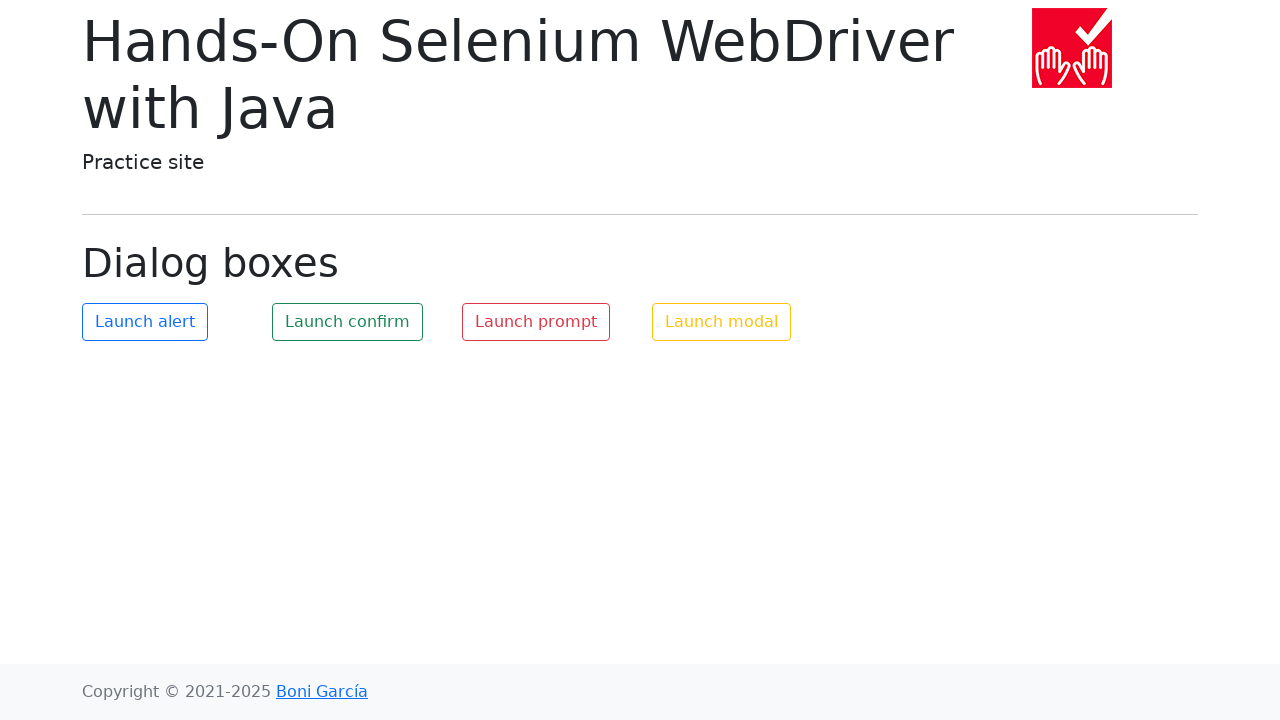

Clicked the launch alert button at (145, 322) on button#my-alert
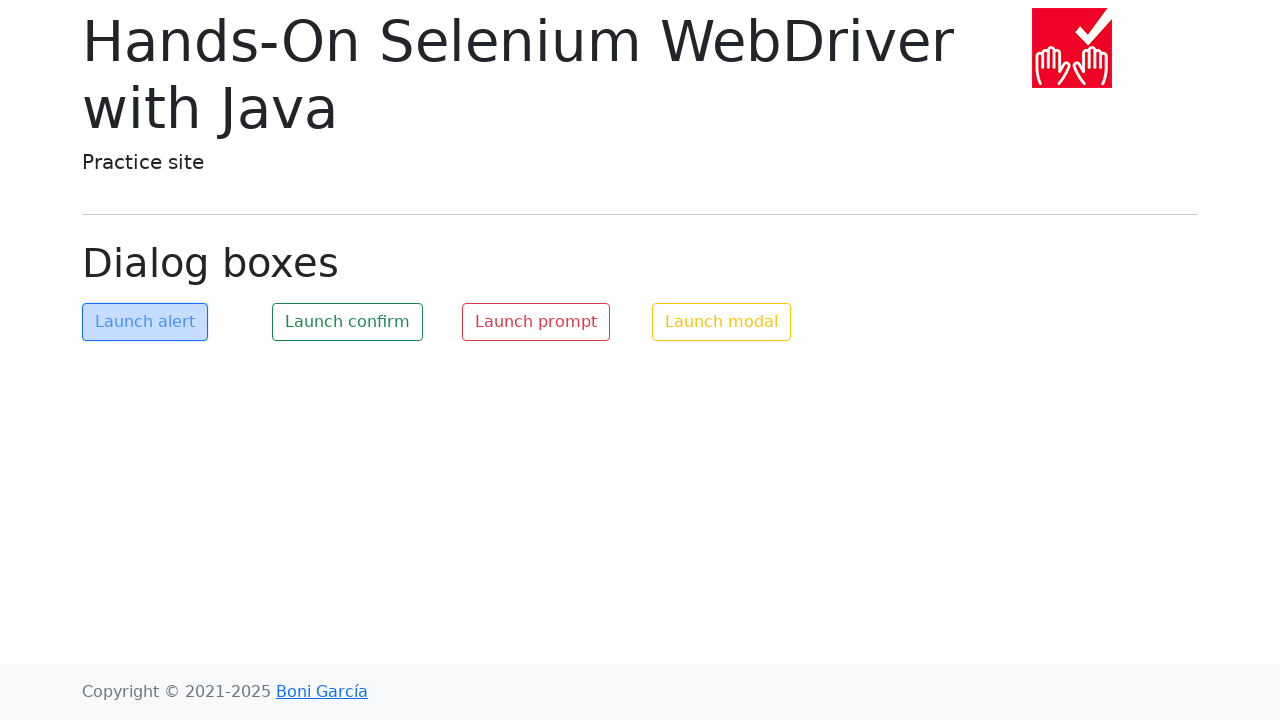

Alert dialog handled and accepted
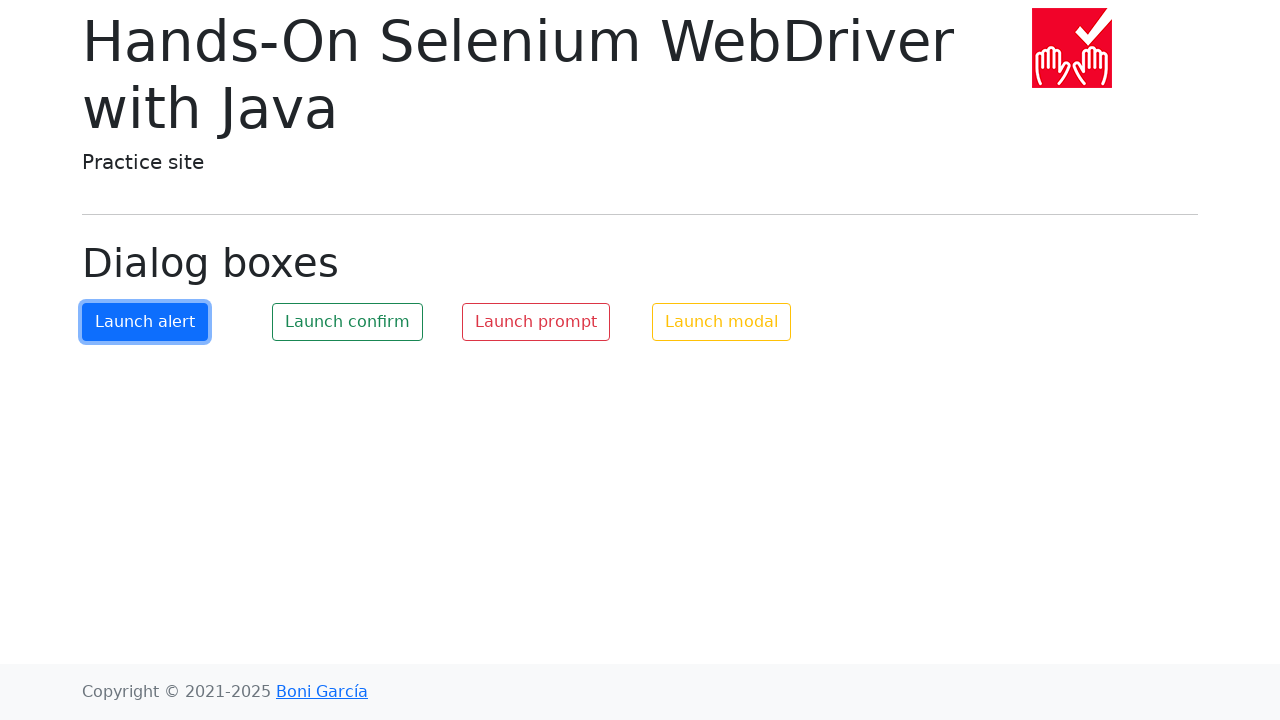

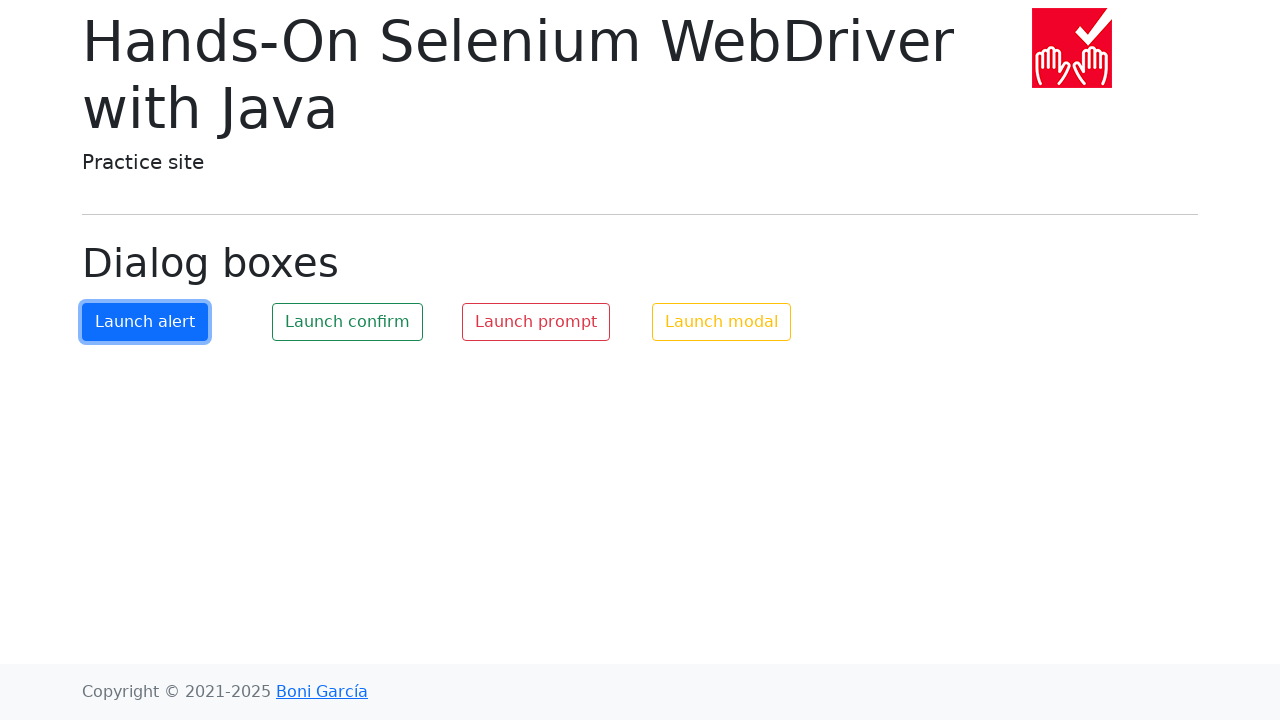